Tests drag and drop functionality by dragging an element from source to target location on jQuery UI demo page

Starting URL: https://jqueryui.com/resources/demos/droppable/default.html

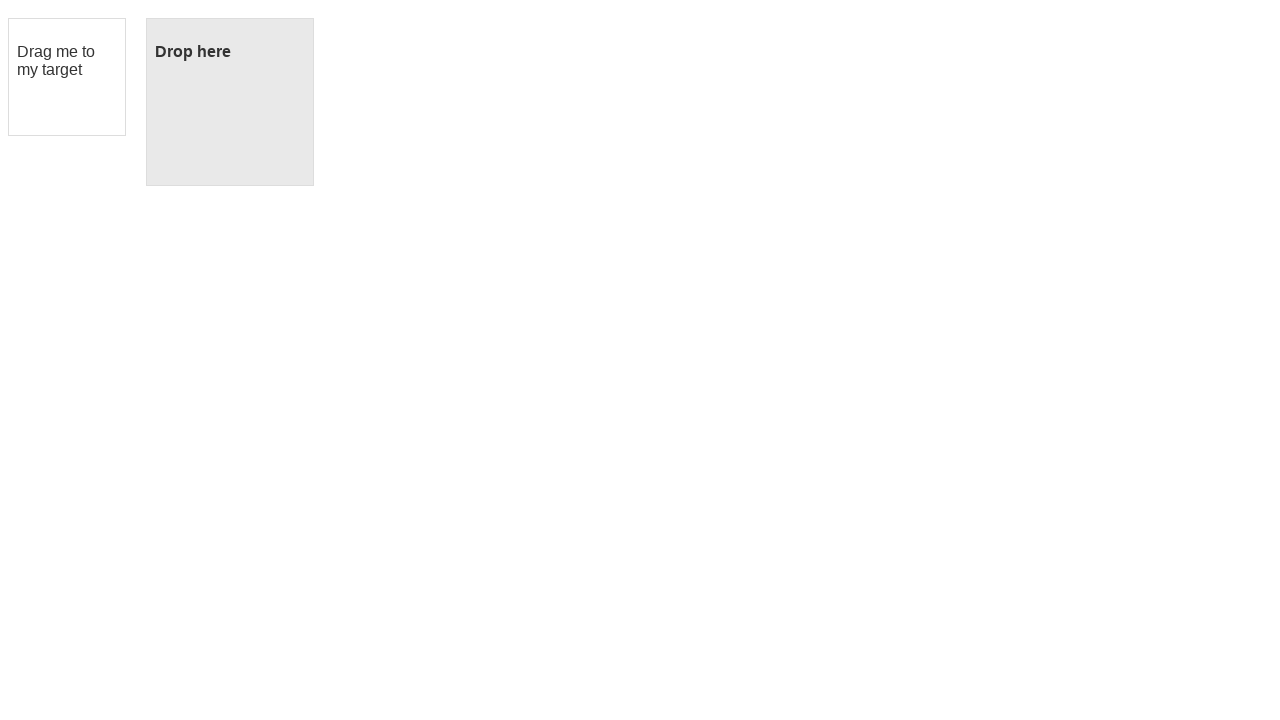

Located the draggable source element with ID 'draggable'
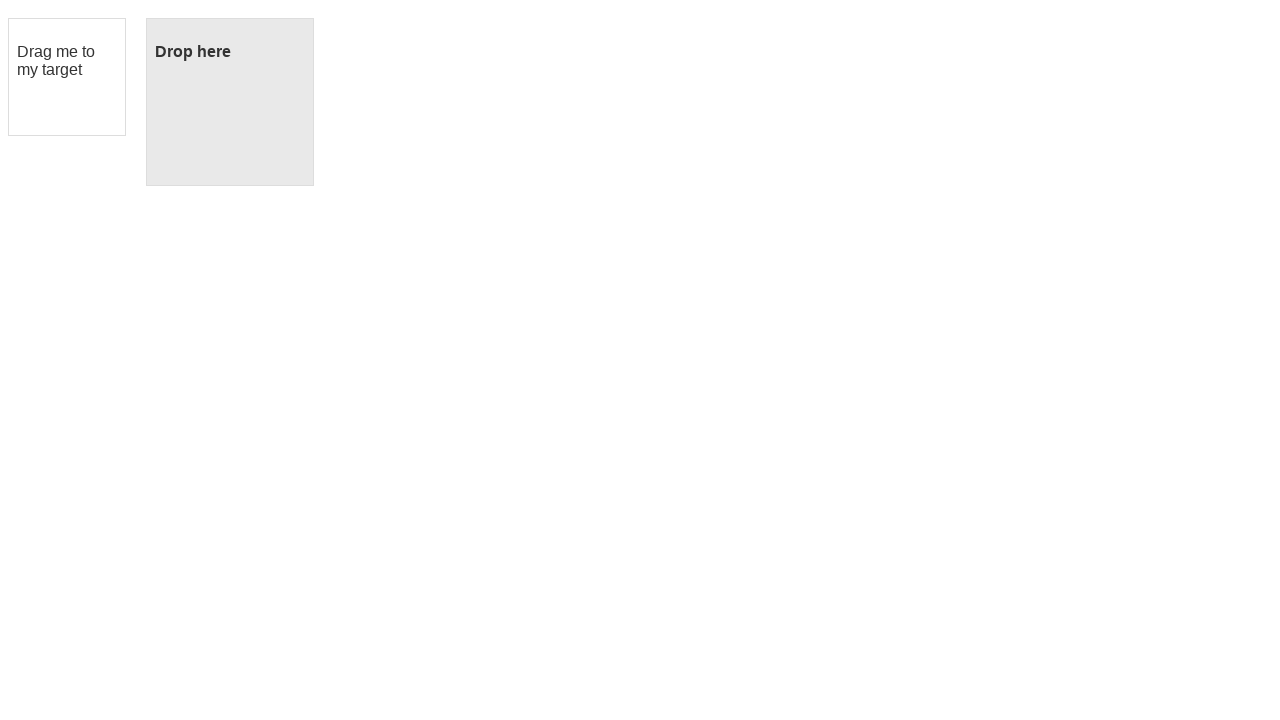

Located the droppable target element with ID 'droppable'
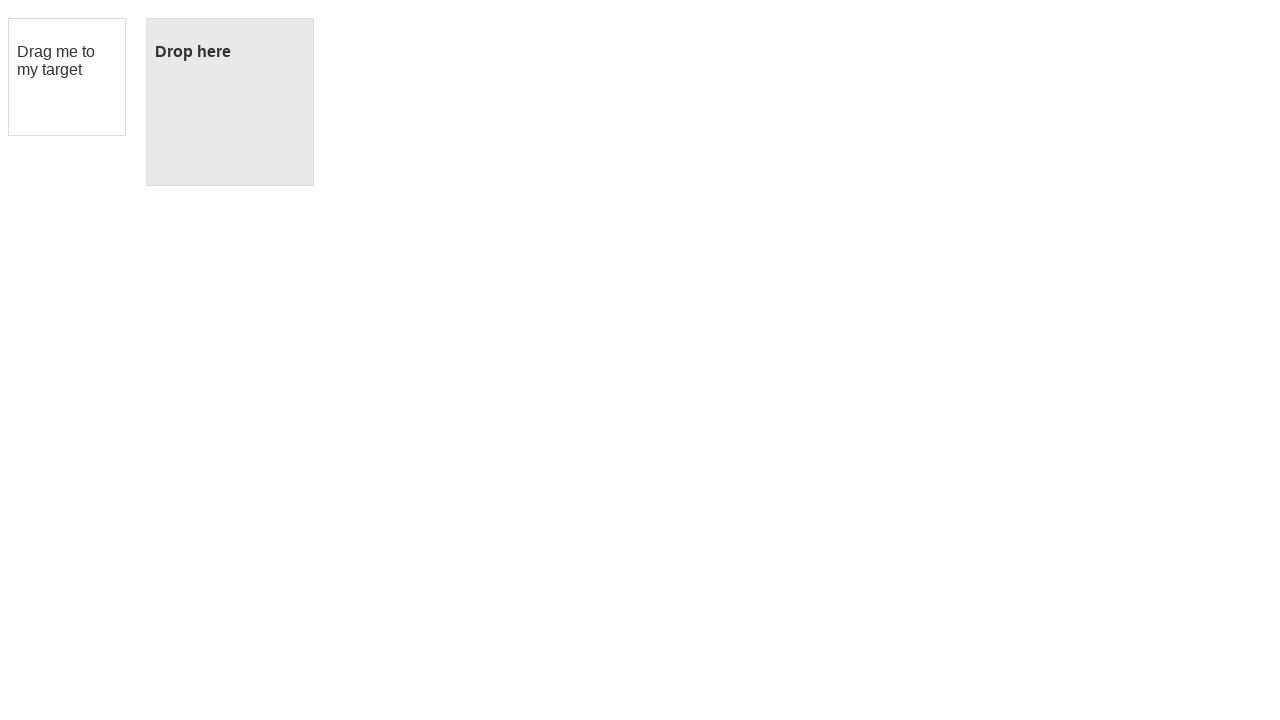

Dragged element from source to target location at (230, 102)
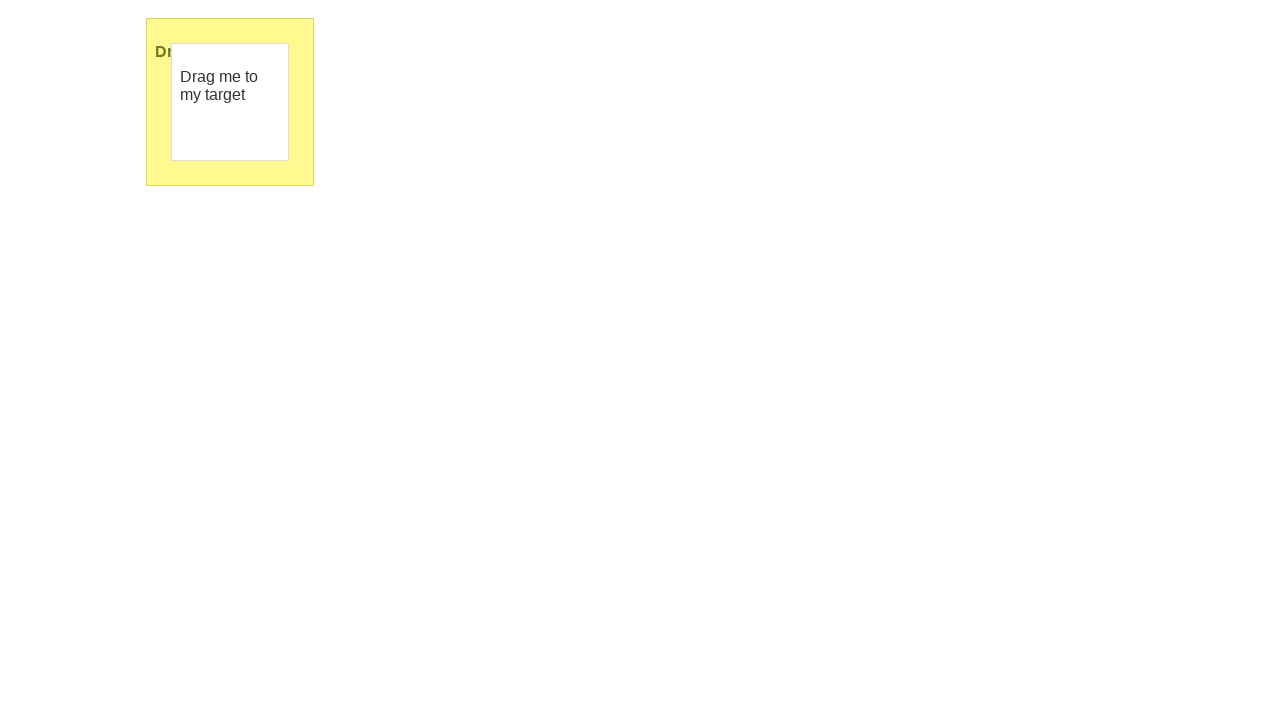

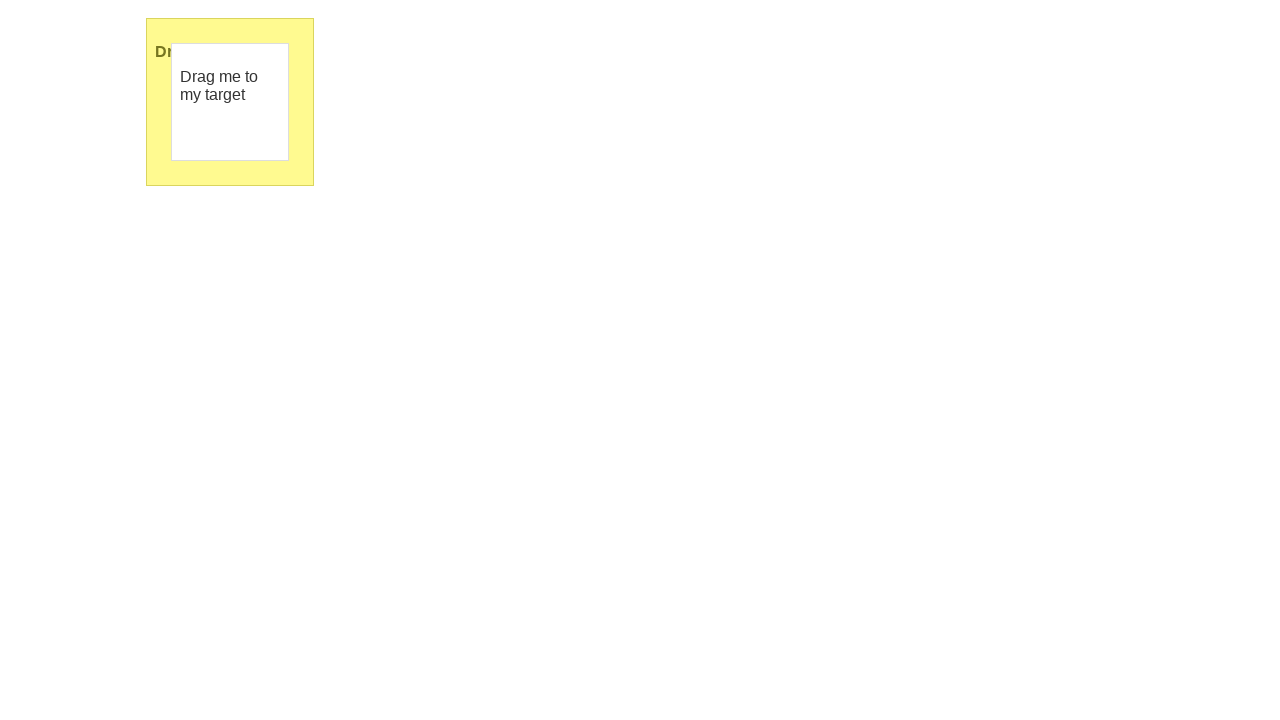